Tests dynamic loading functionality by clicking a start button and waiting for a hidden element to become visible after loading completes

Starting URL: https://the-internet.herokuapp.com/dynamic_loading/1

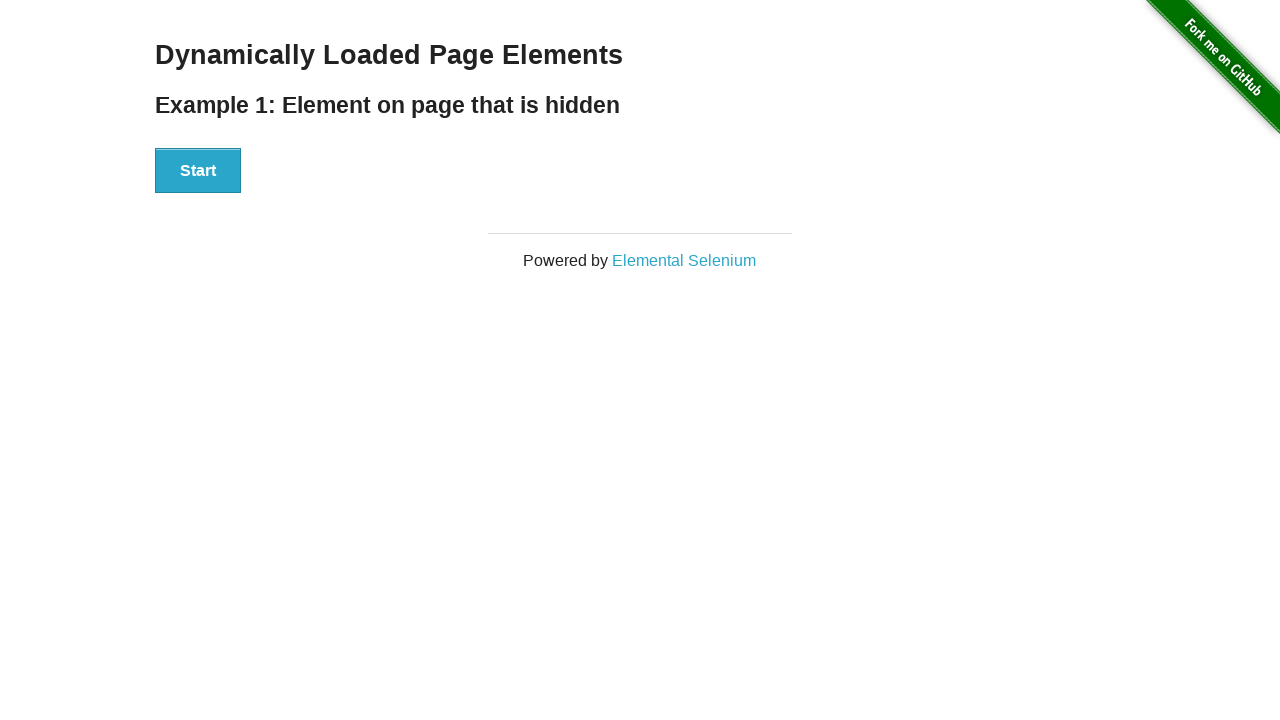

Clicked start button to trigger dynamic loading at (198, 171) on #start button
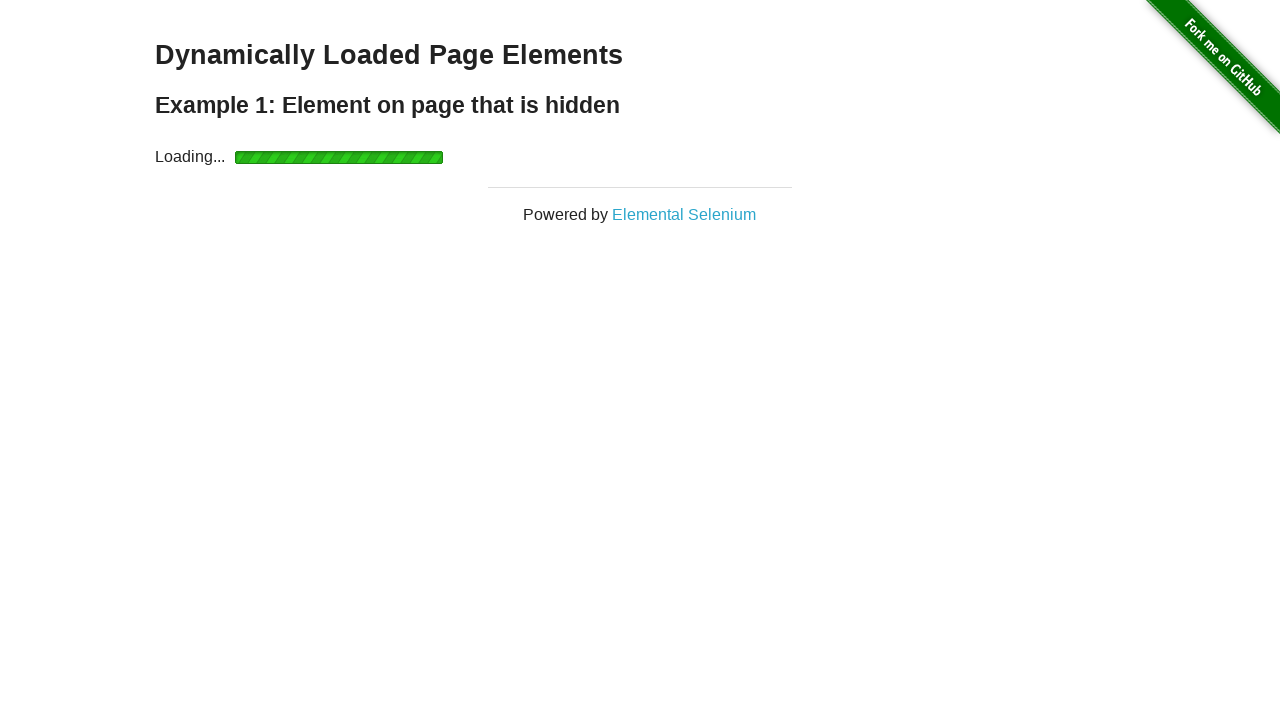

Finish element became visible after loading completed
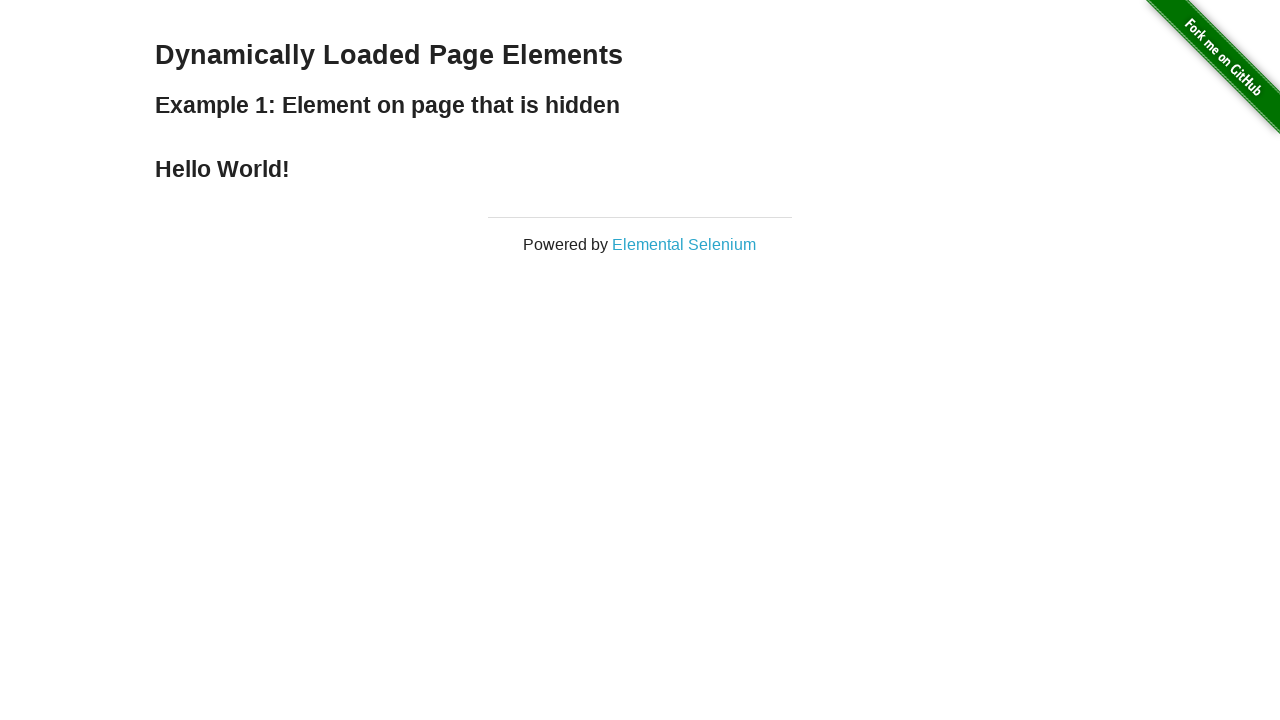

Verified that finish element is visible
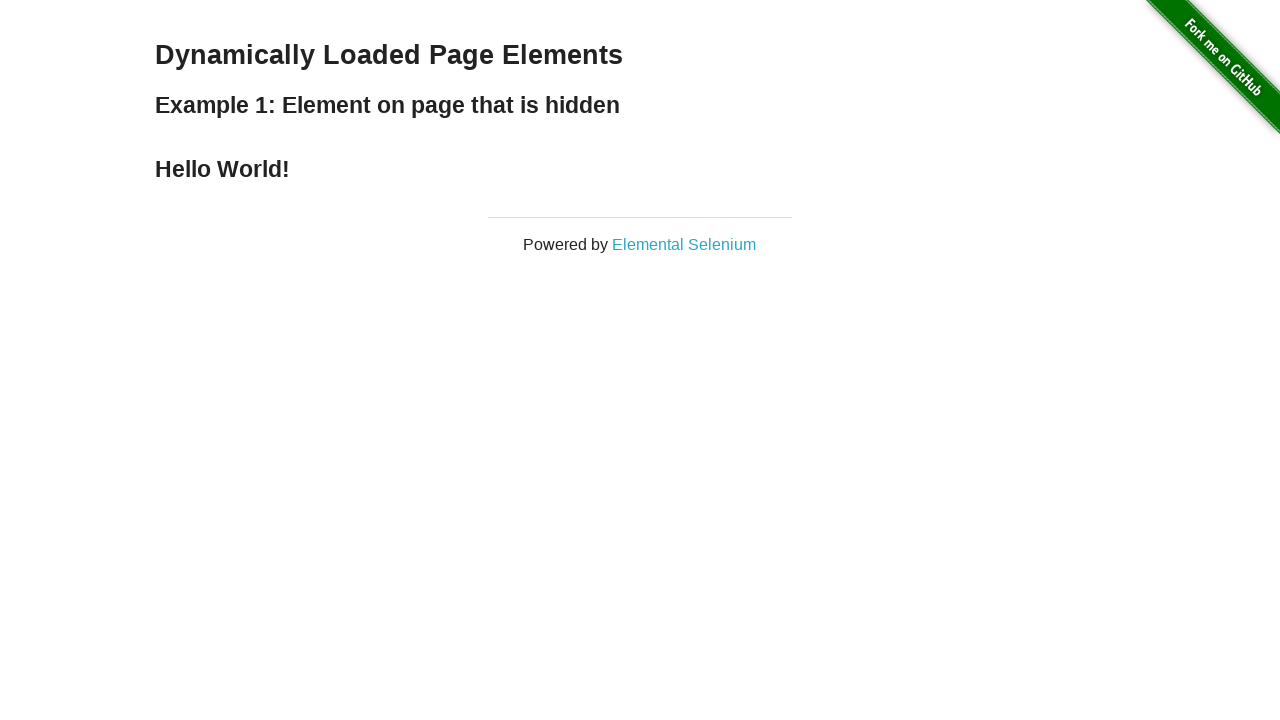

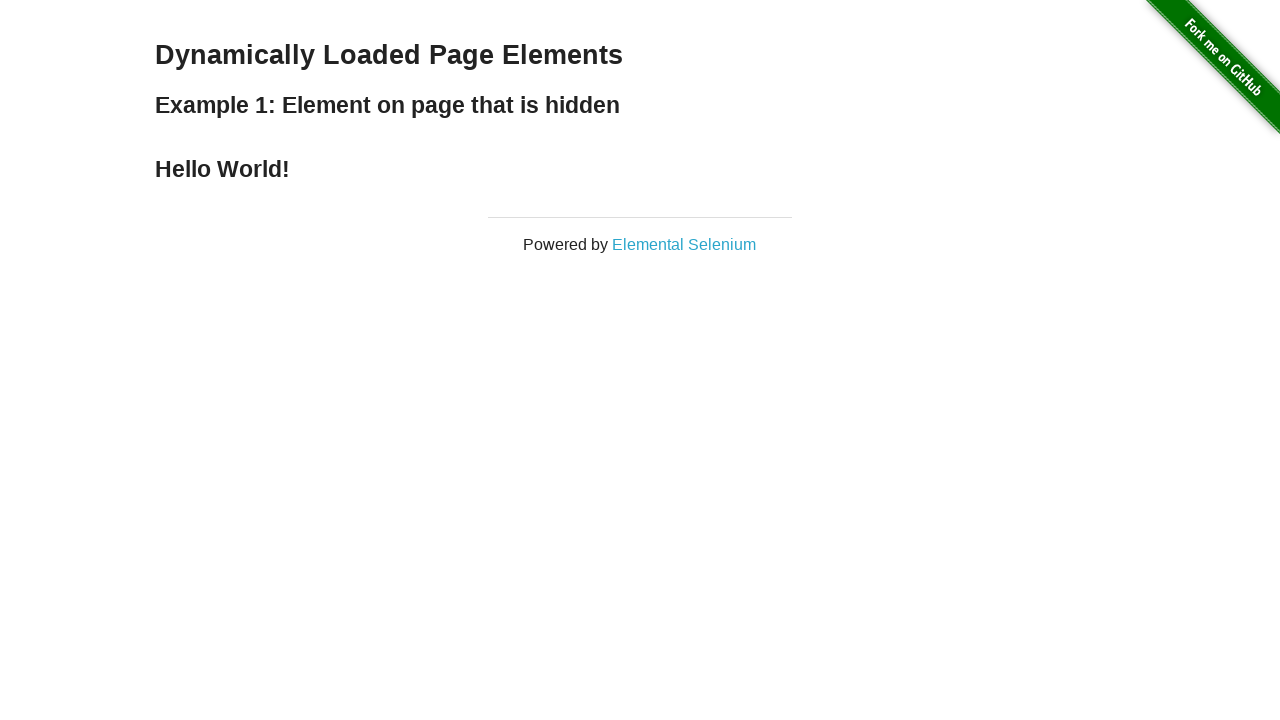